Solves a math captcha by extracting a value from an element attribute, calculating a mathematical function, and filling a form with the result along with checkbox and radio button selections

Starting URL: http://suninjuly.github.io/get_attribute.html

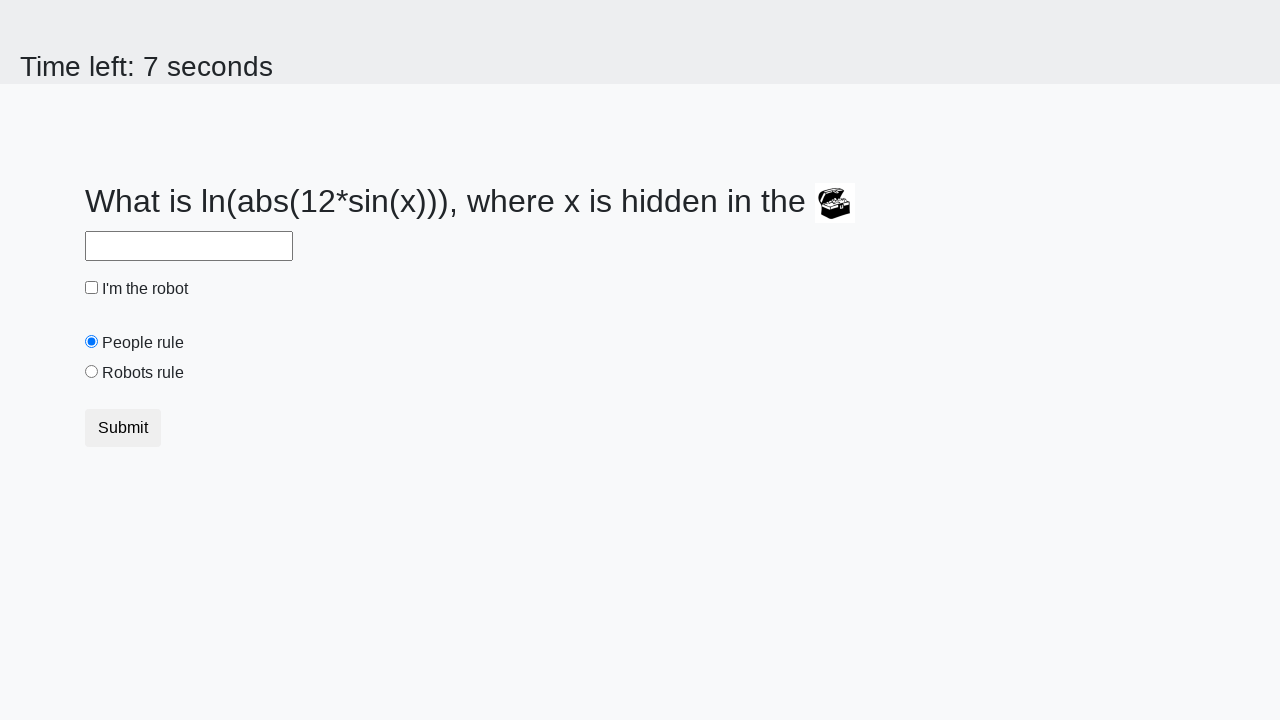

Extracted valuex attribute from treasure element
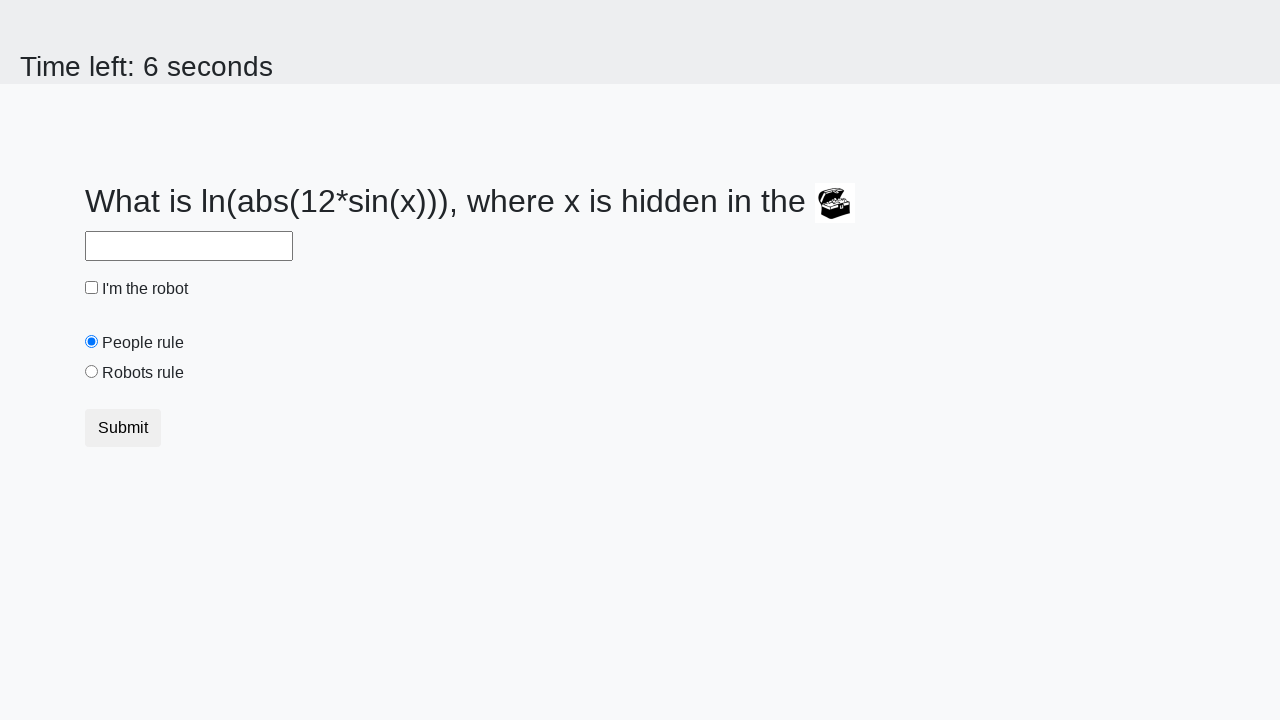

Calculated math captcha result: 2.2496624410345034
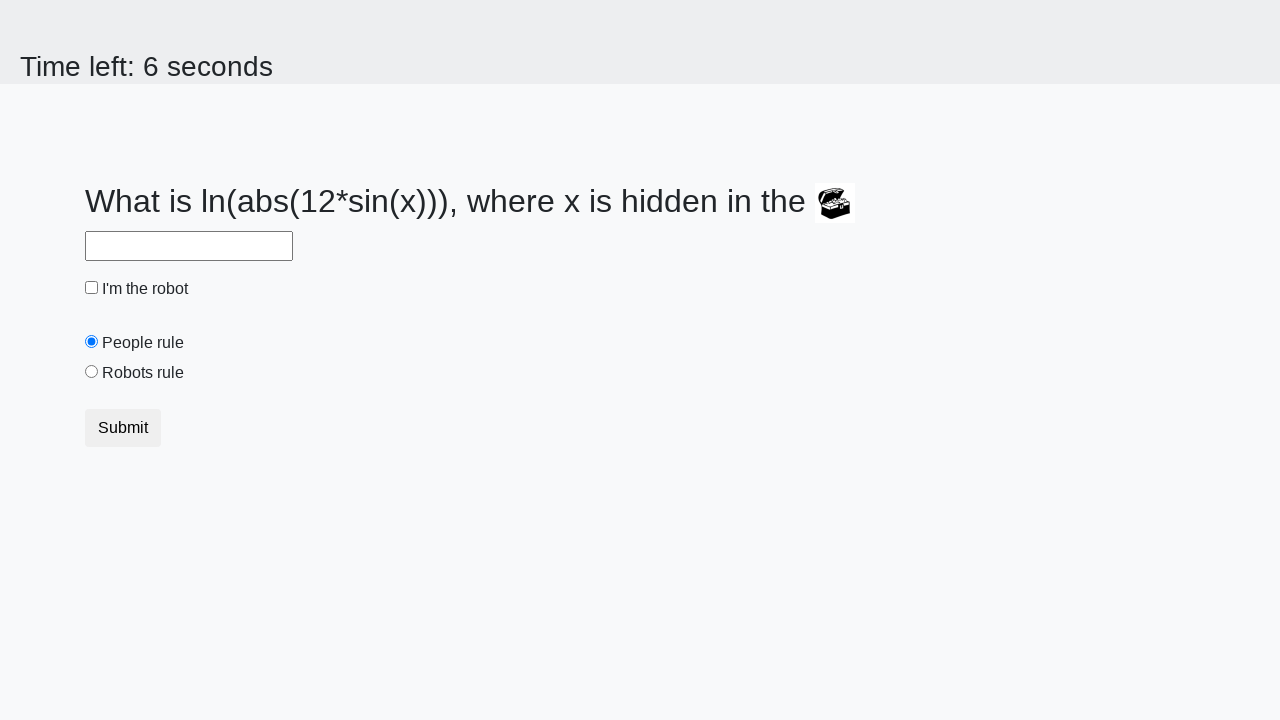

Filled answer field with calculated value 2.2496624410345034 on #answer
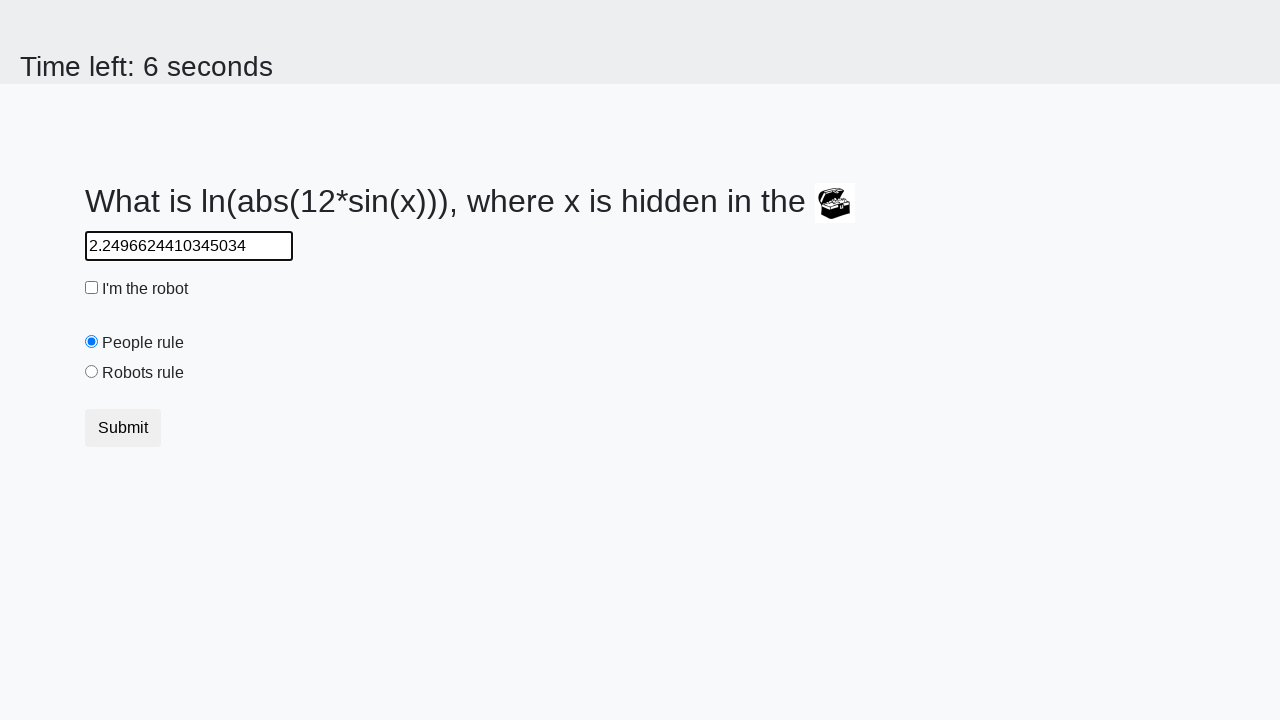

Clicked robot checkbox at (92, 288) on #robotCheckbox
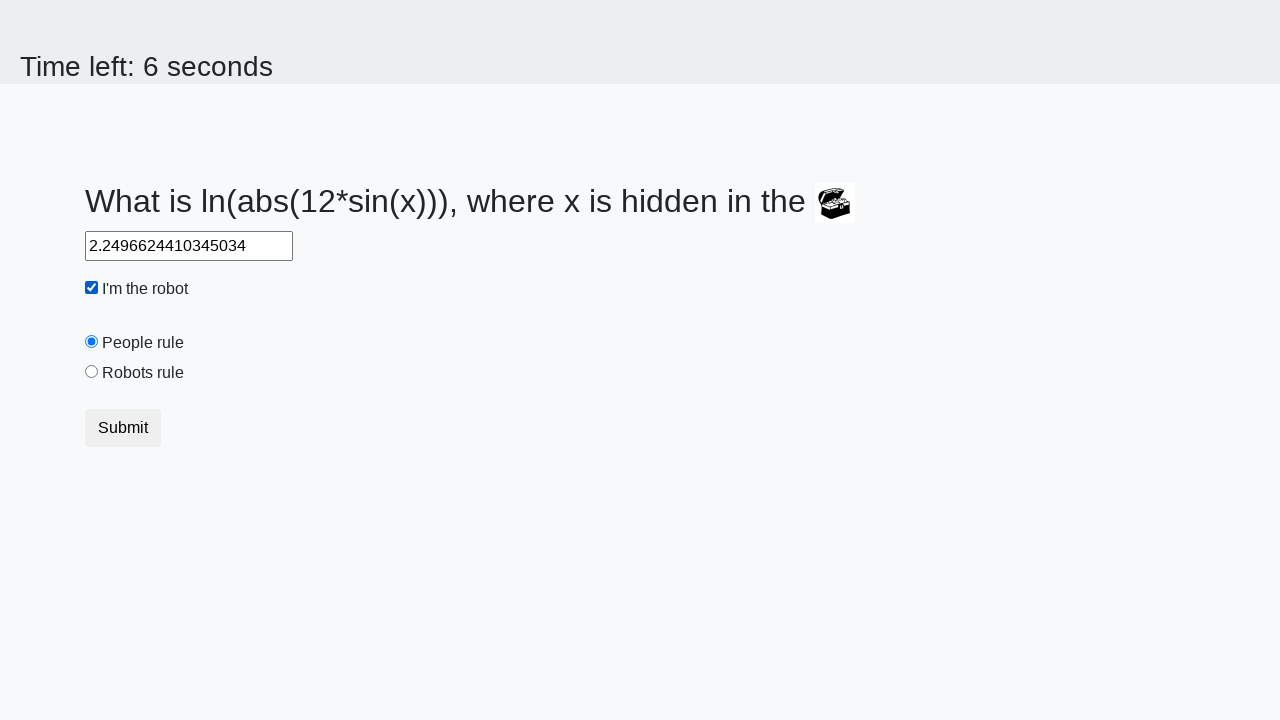

Clicked 'robots rule' radio button at (92, 372) on #robotsRule
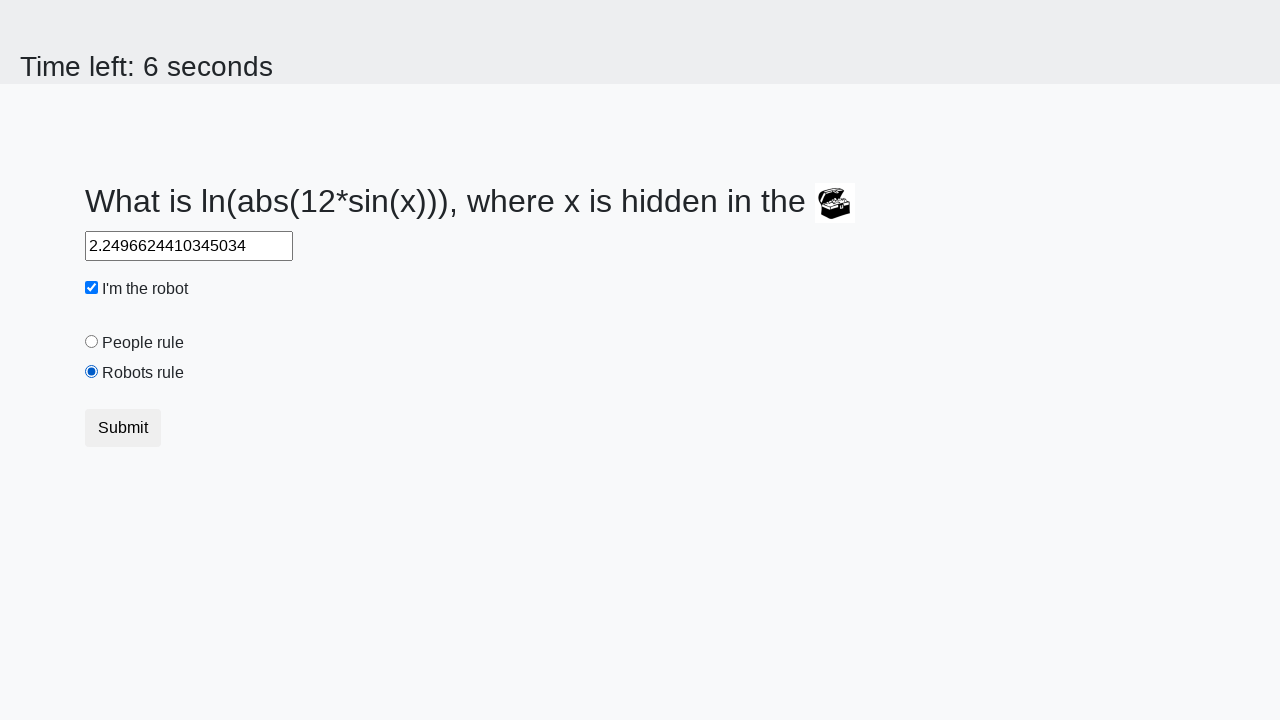

Clicked submit button at (123, 428) on button.btn
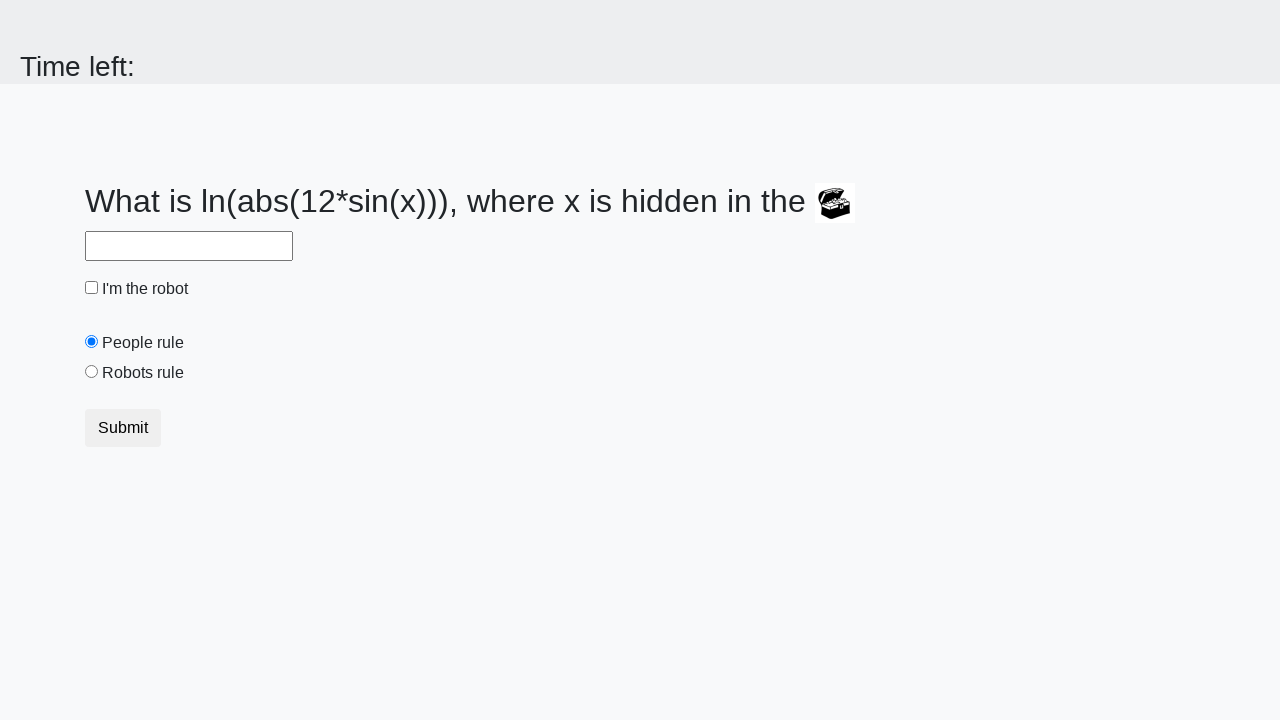

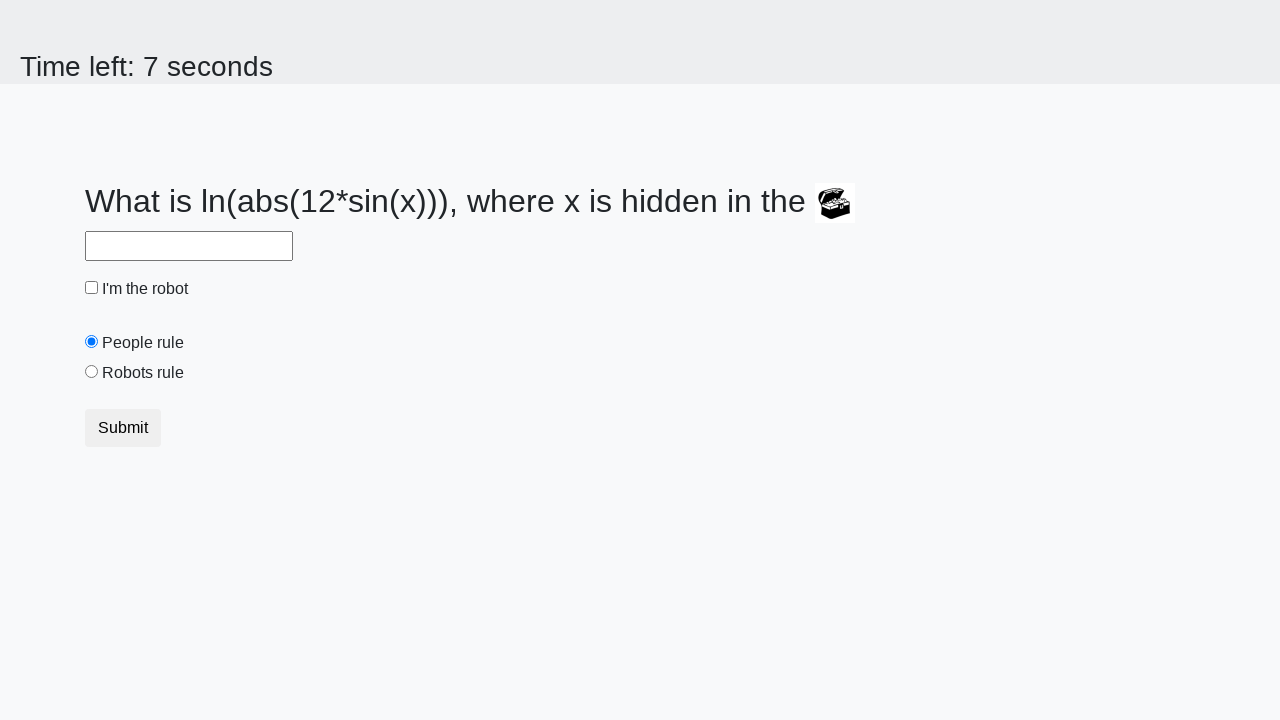